Tests successful contact form submission by filling all fields including name, email, phone, selecting a product, choosing contact preferences, and verifying a success message appears.

Starting URL: https://cac-tat.s3.eu-central-1.amazonaws.com/index.html

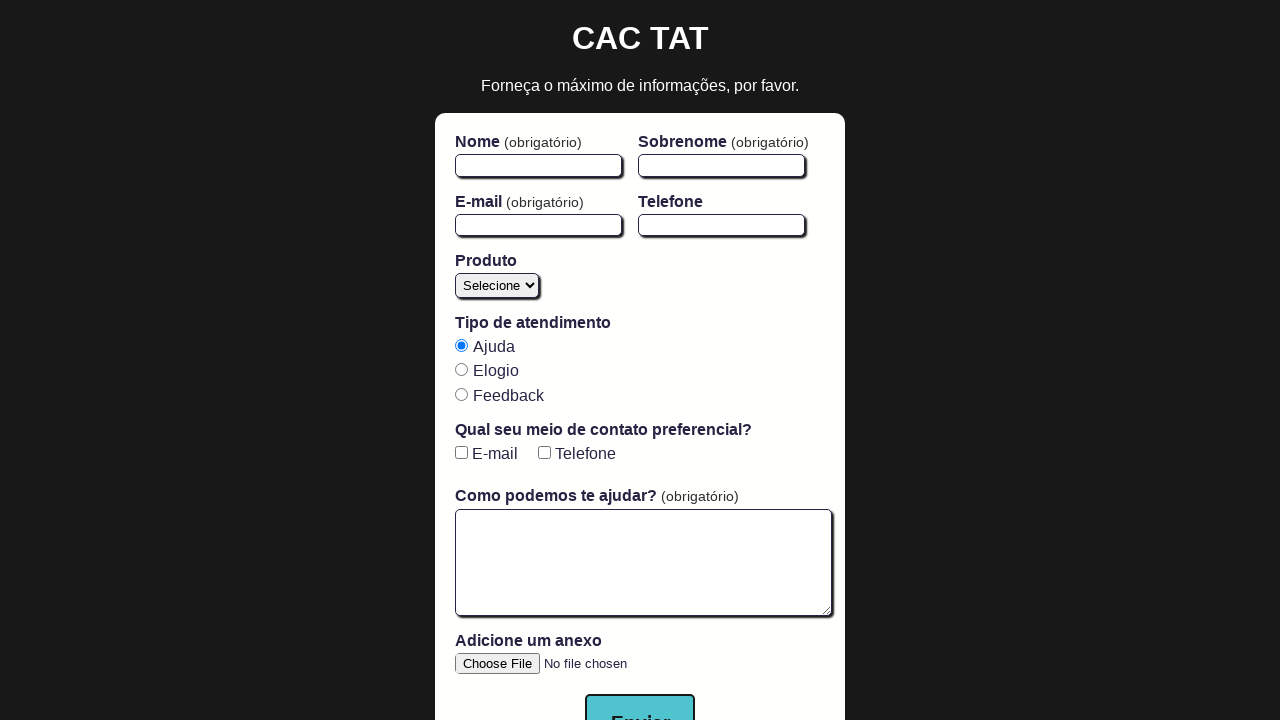

First name input field is visible
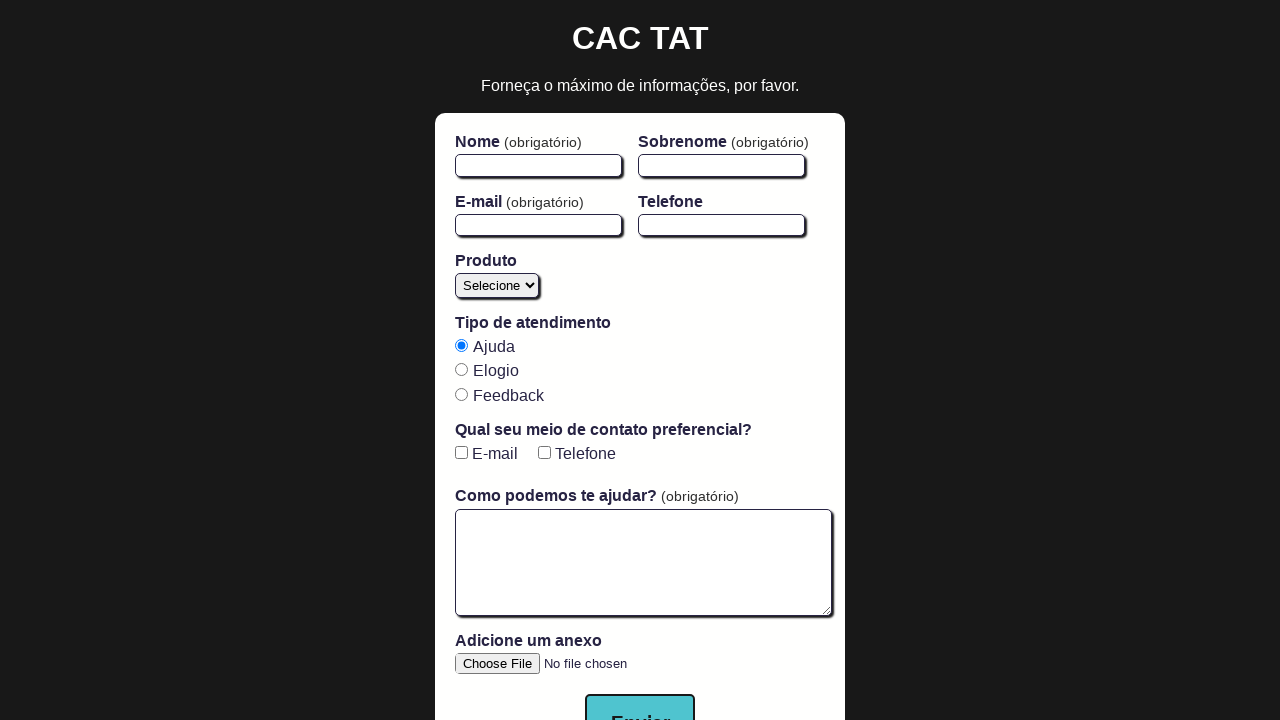

Filled first name field with 'John' on #firstName
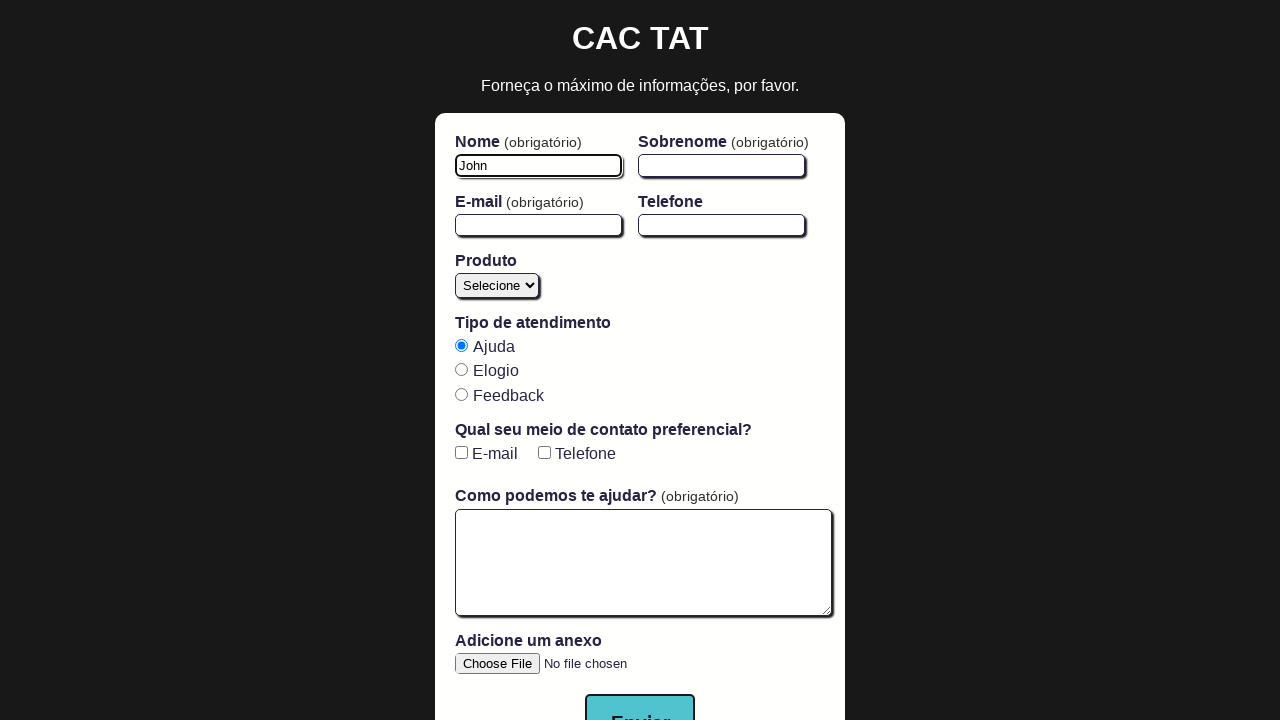

Filled last name field with 'Doe' on #lastName
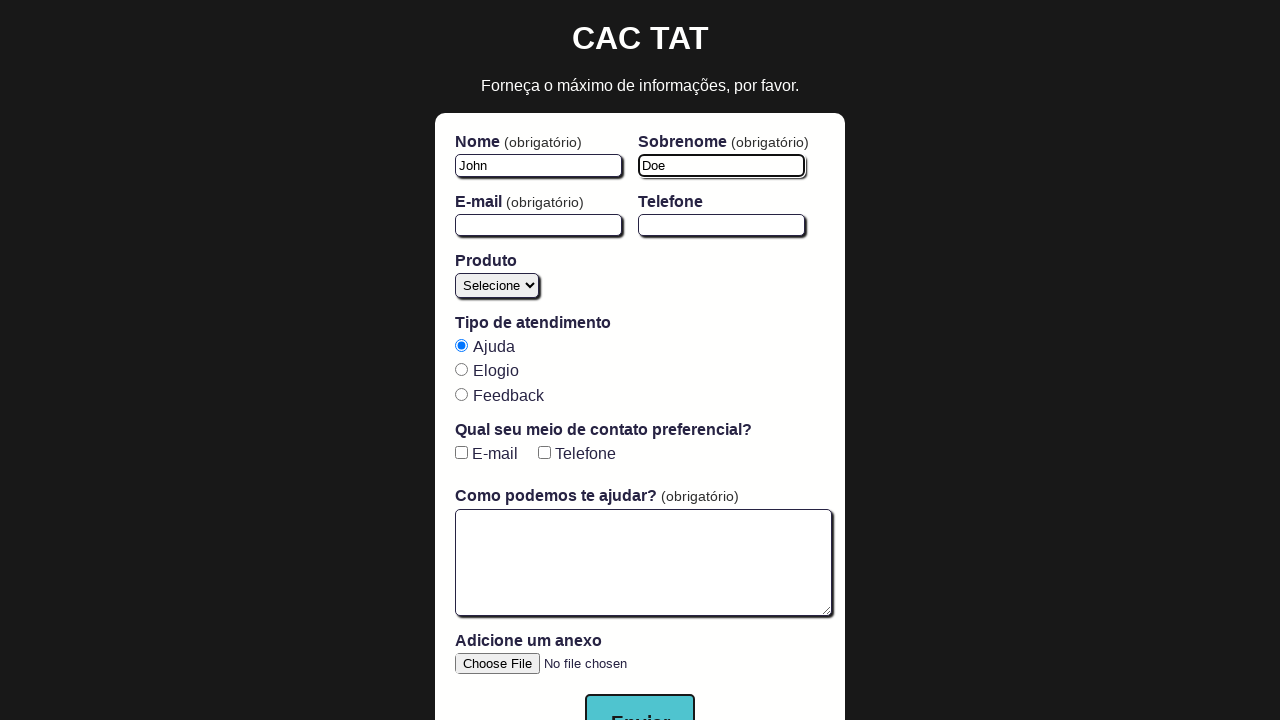

Filled email field with 'john.doe@example.com' on #email
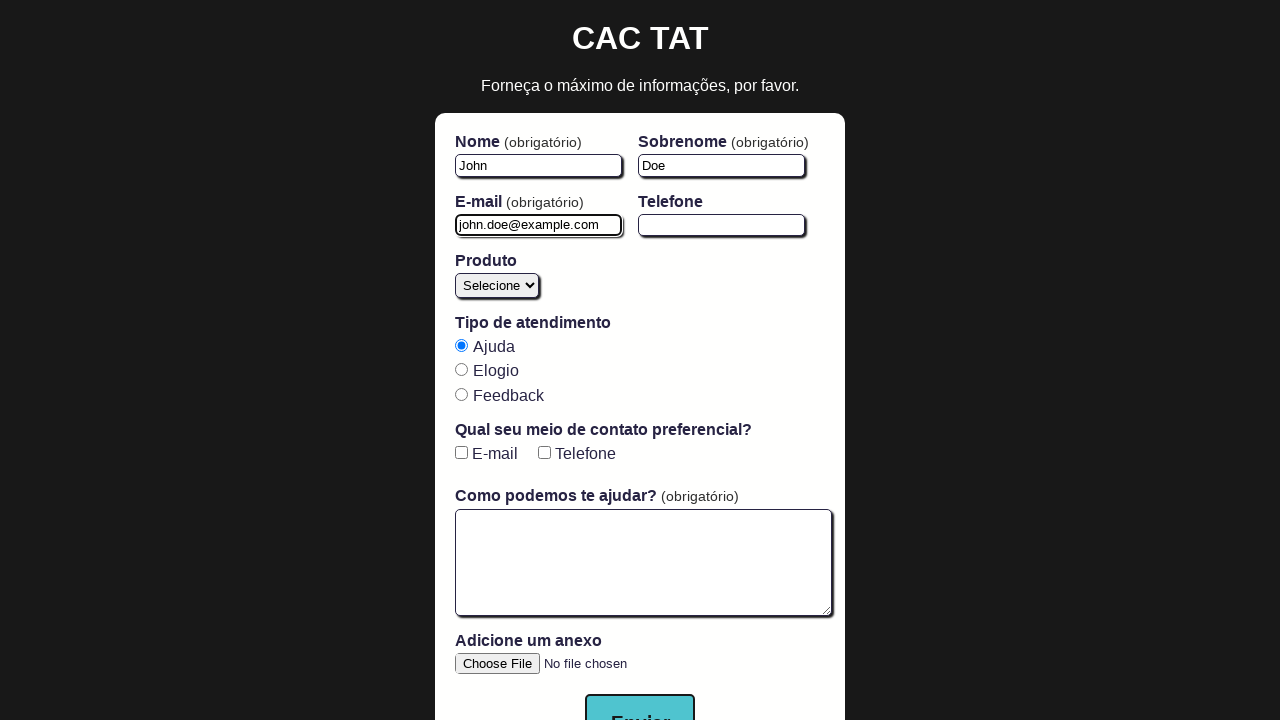

Filled phone field with '11987654321' on #phone
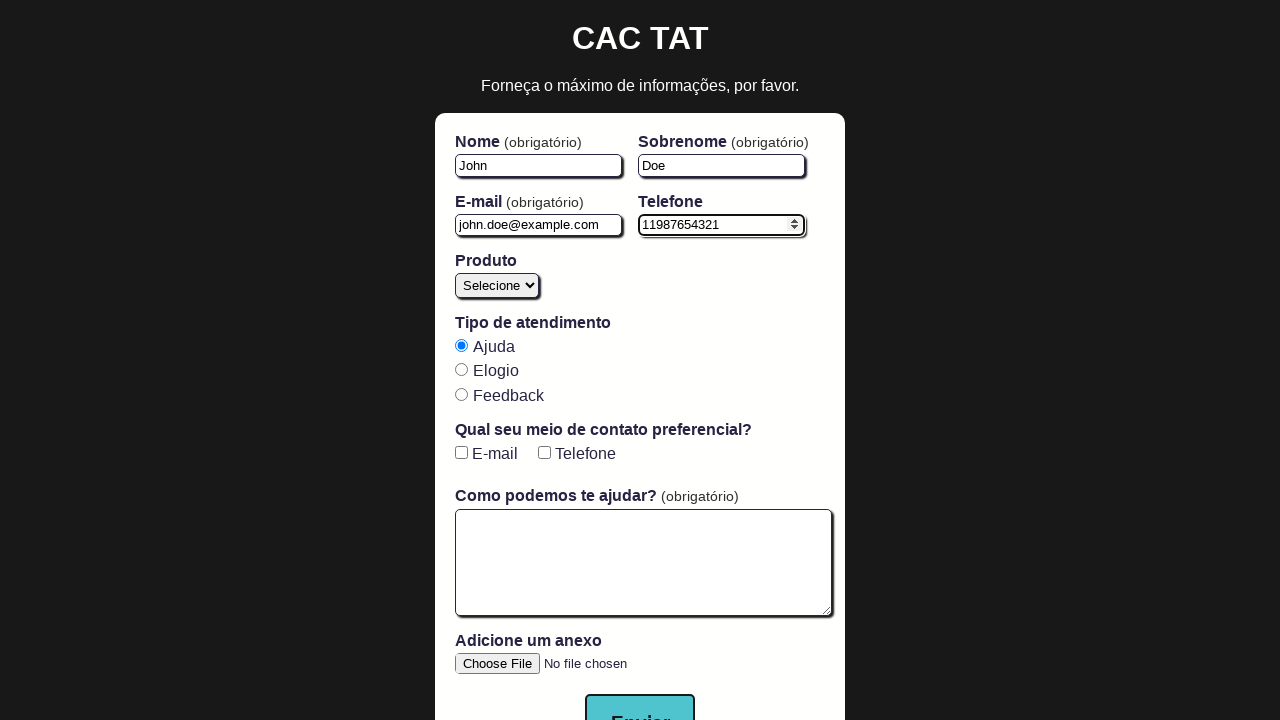

Selected 'Blog' product from dropdown on #product
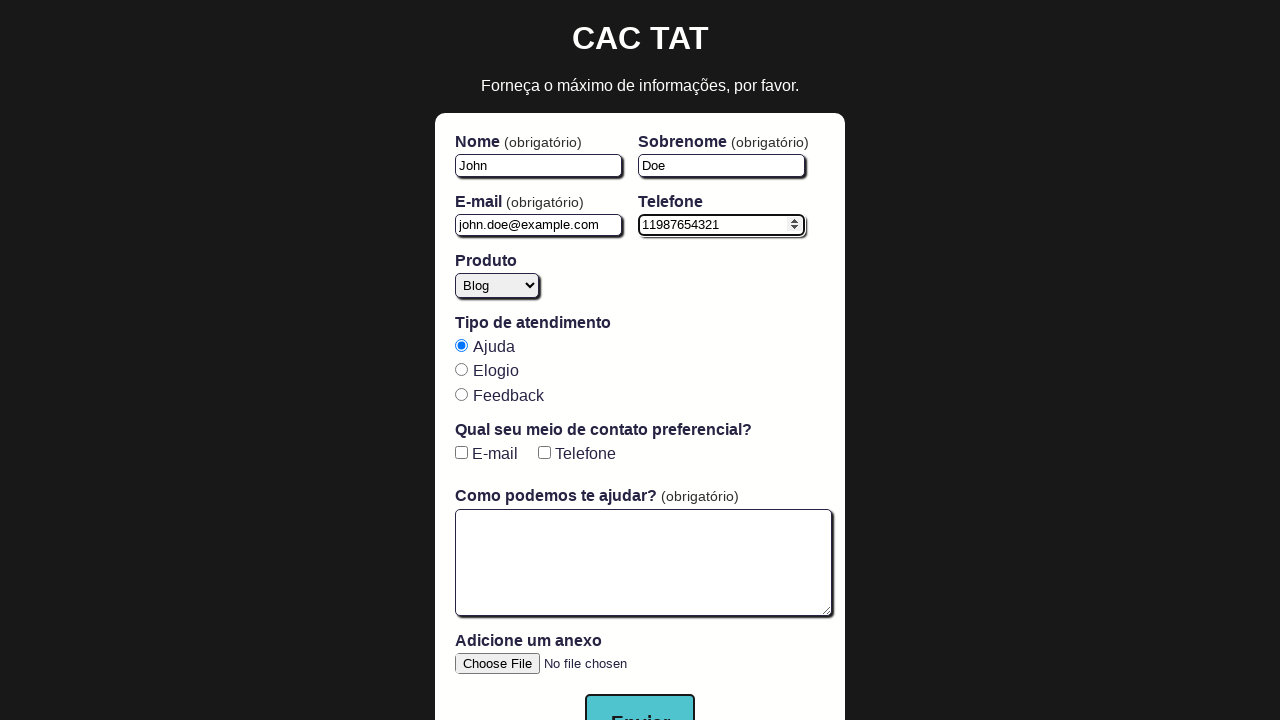

Selected contact preference radio button at (461, 345) on input[name='atendimento-tat']
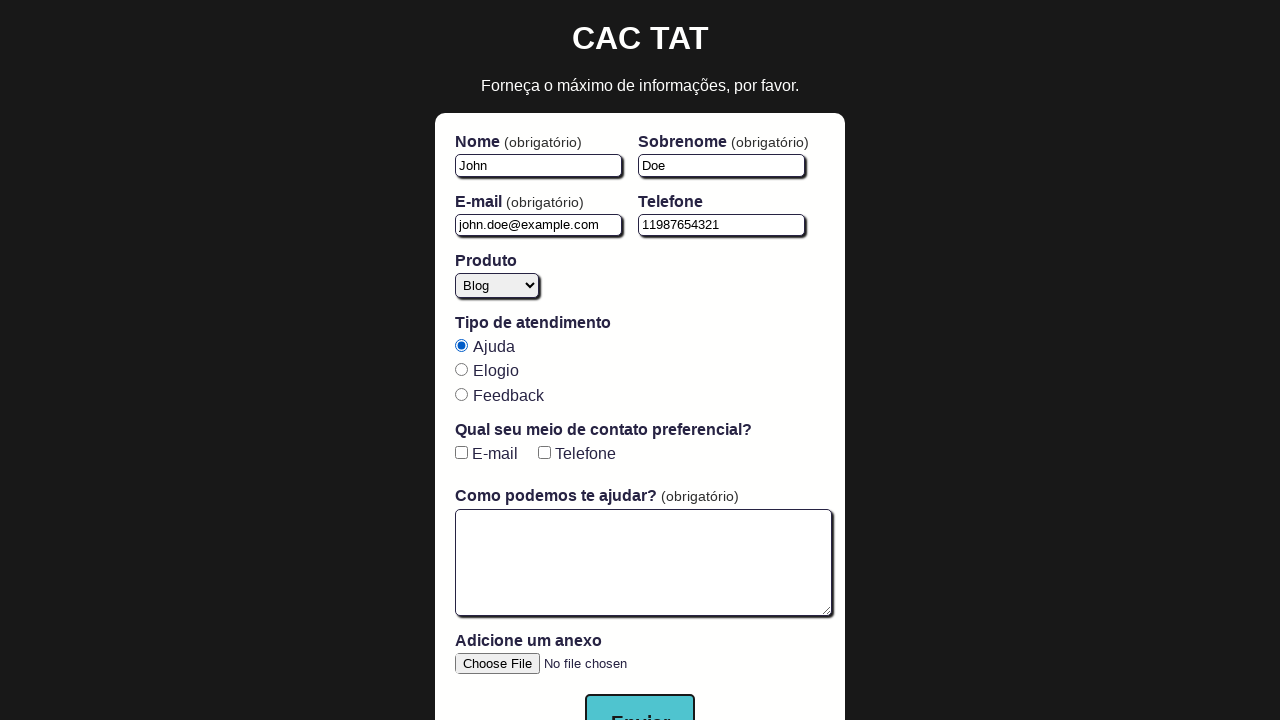

Checked email contact checkbox at (461, 453) on #email-checkbox
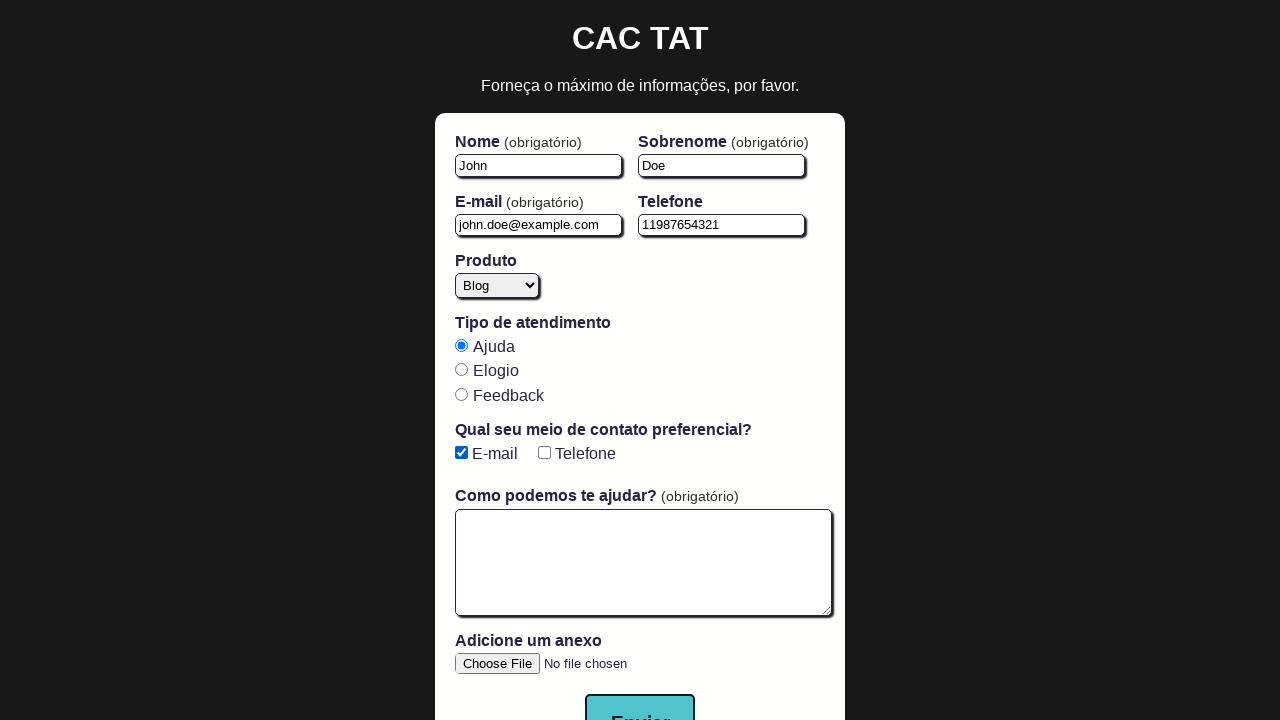

Filled message field with 'This is a test message' on #open-text-area
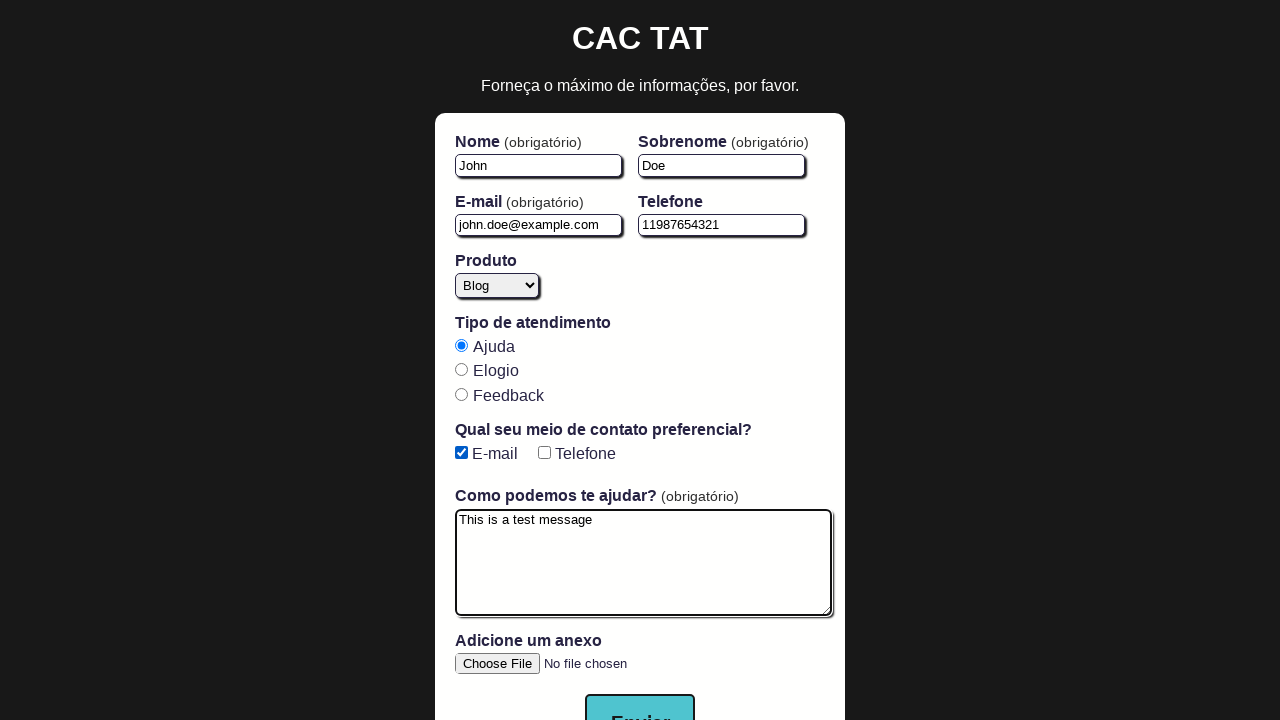

Clicked submit button to submit contact form at (640, 692) on .button[type='submit']
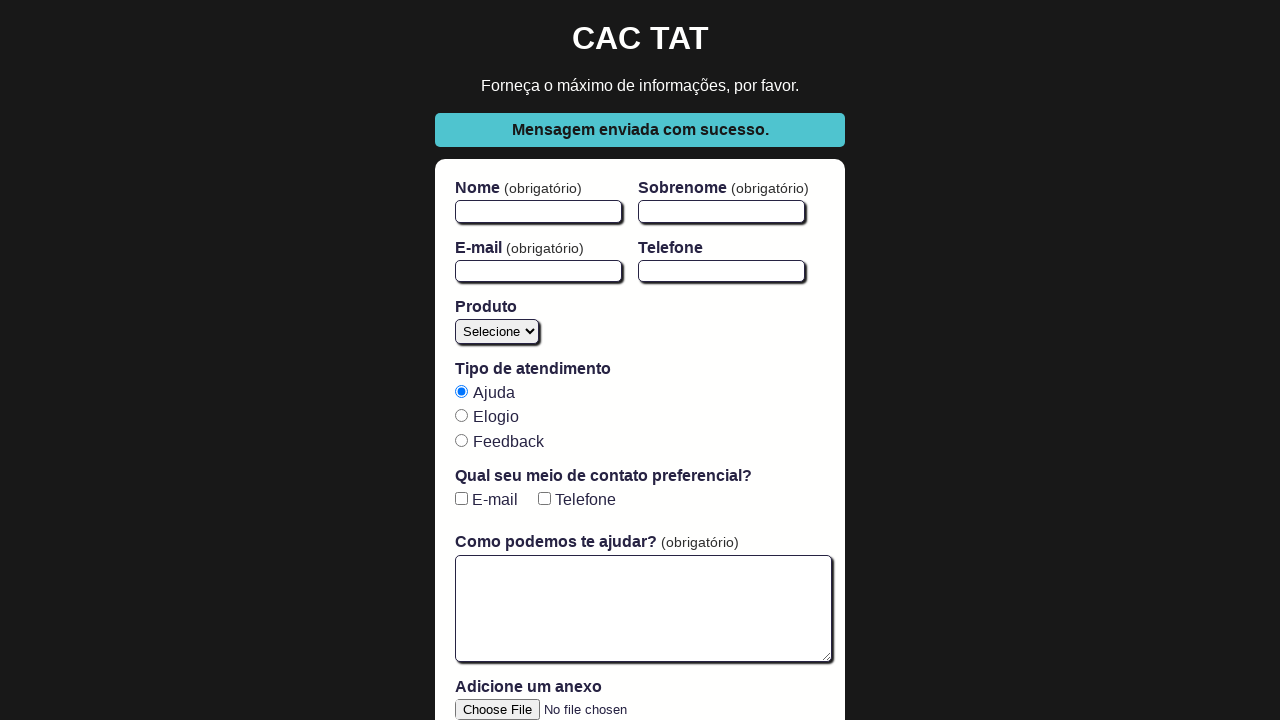

Success message appeared confirming form submission
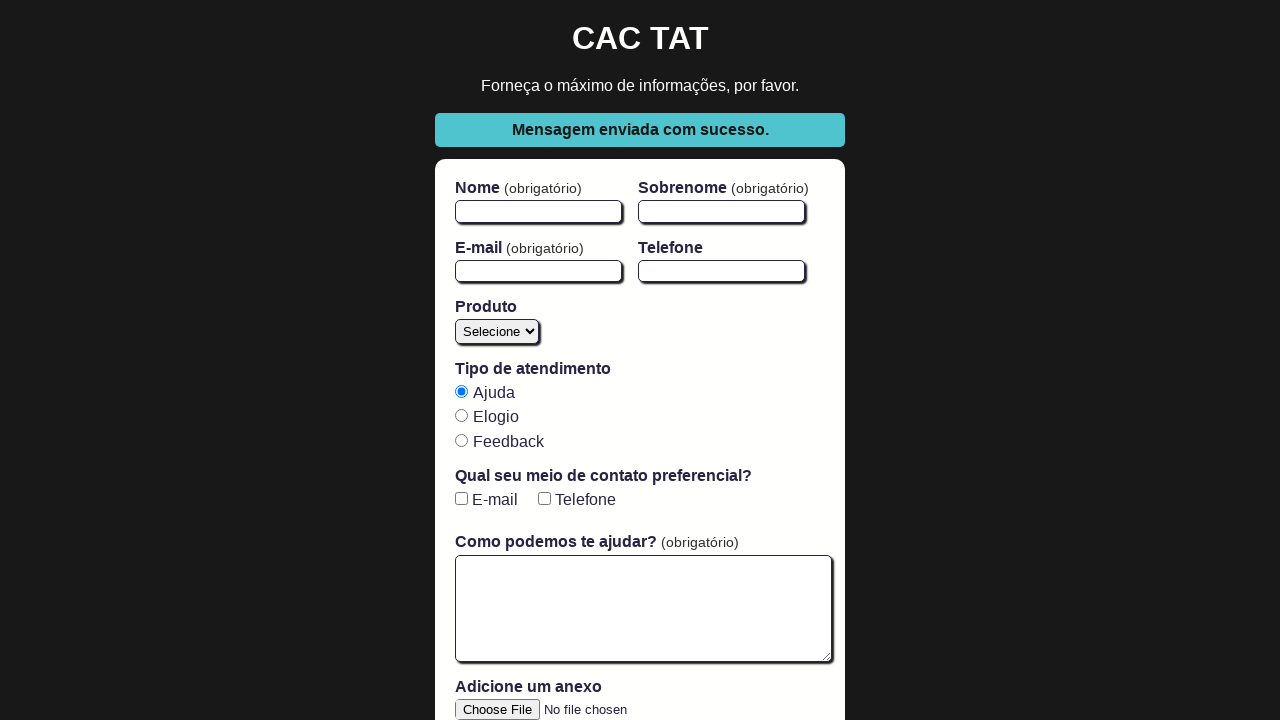

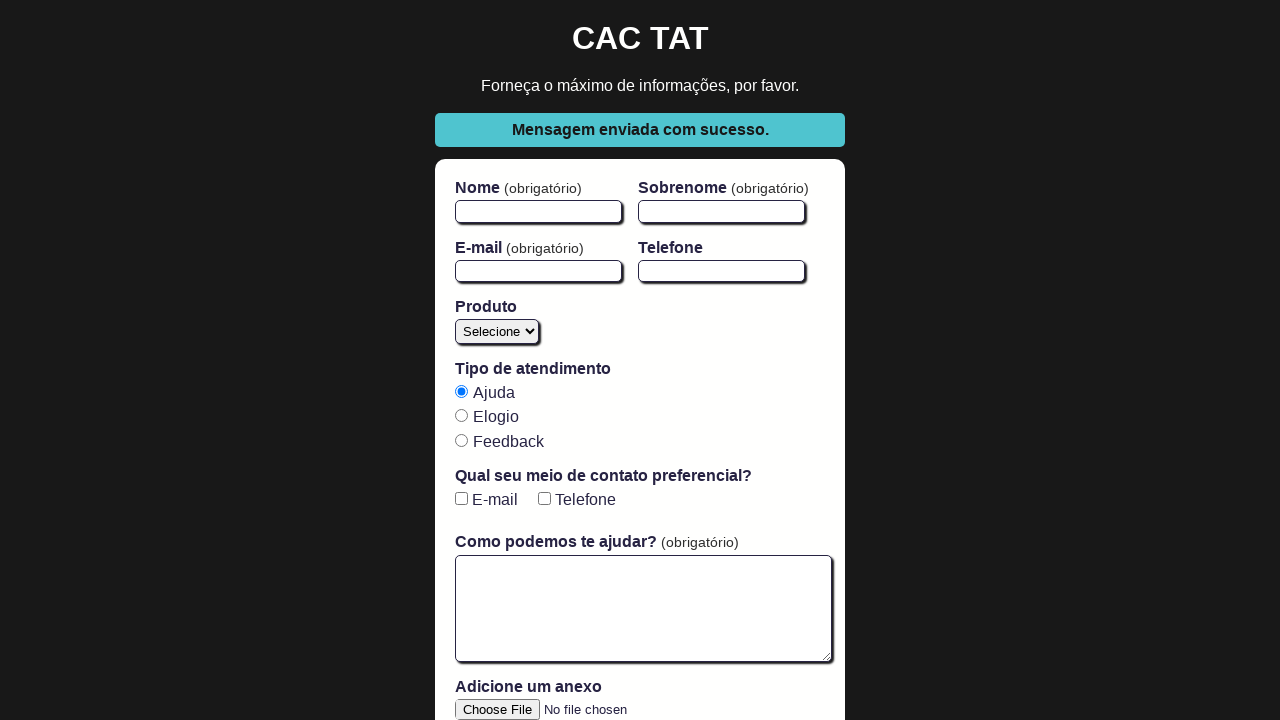